Tests that the counter displays the correct number of todo items as items are added

Starting URL: https://demo.playwright.dev/todomvc

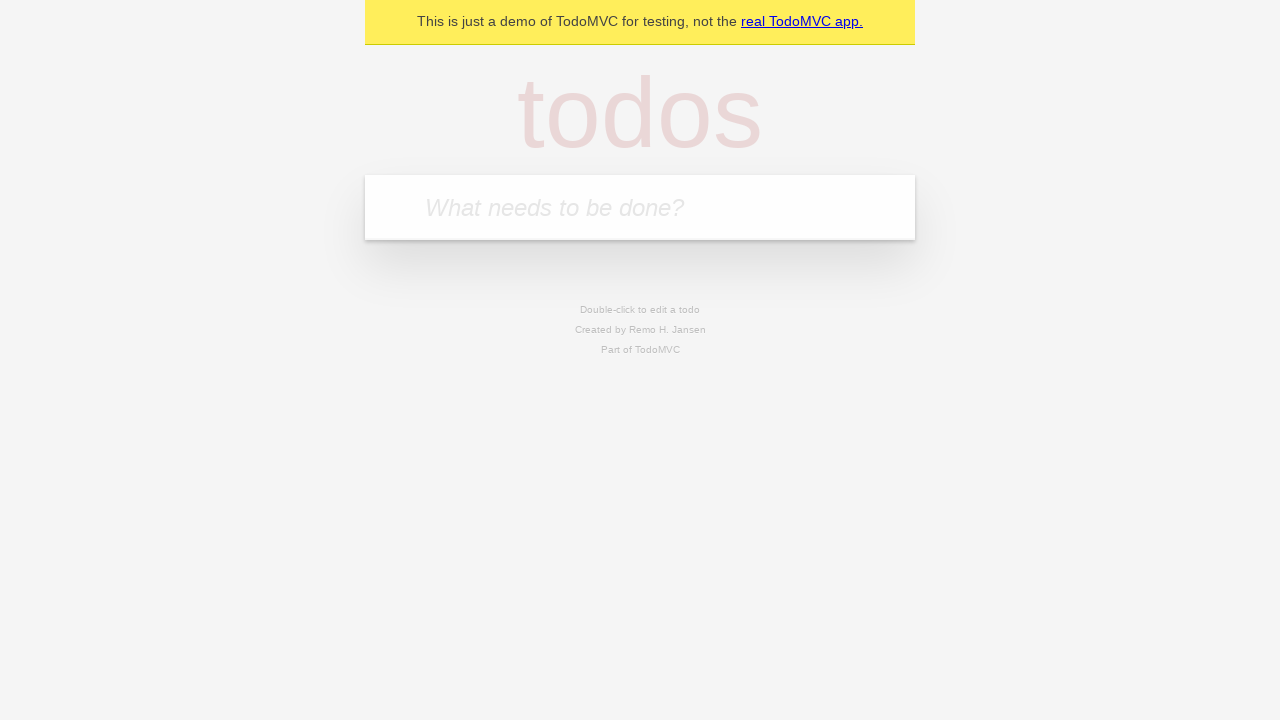

Located the 'What needs to be done?' input field
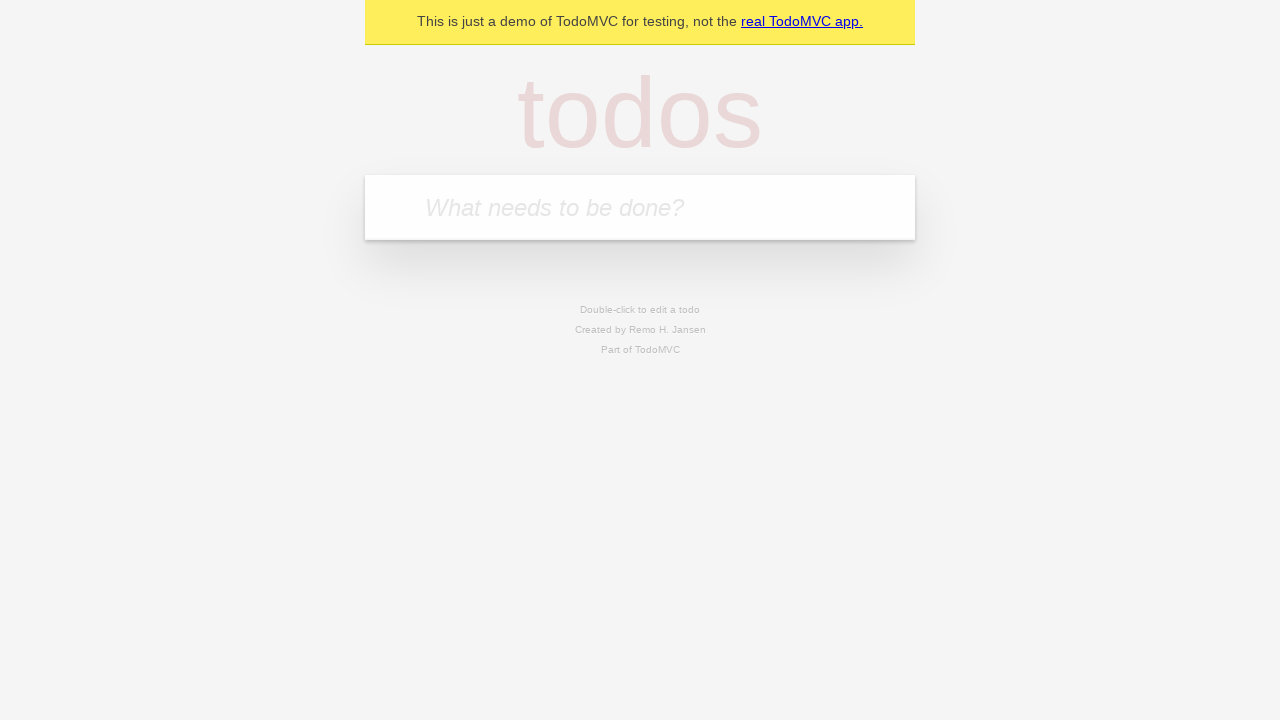

Filled first todo input with 'buy some cheese' on internal:attr=[placeholder="What needs to be done?"i]
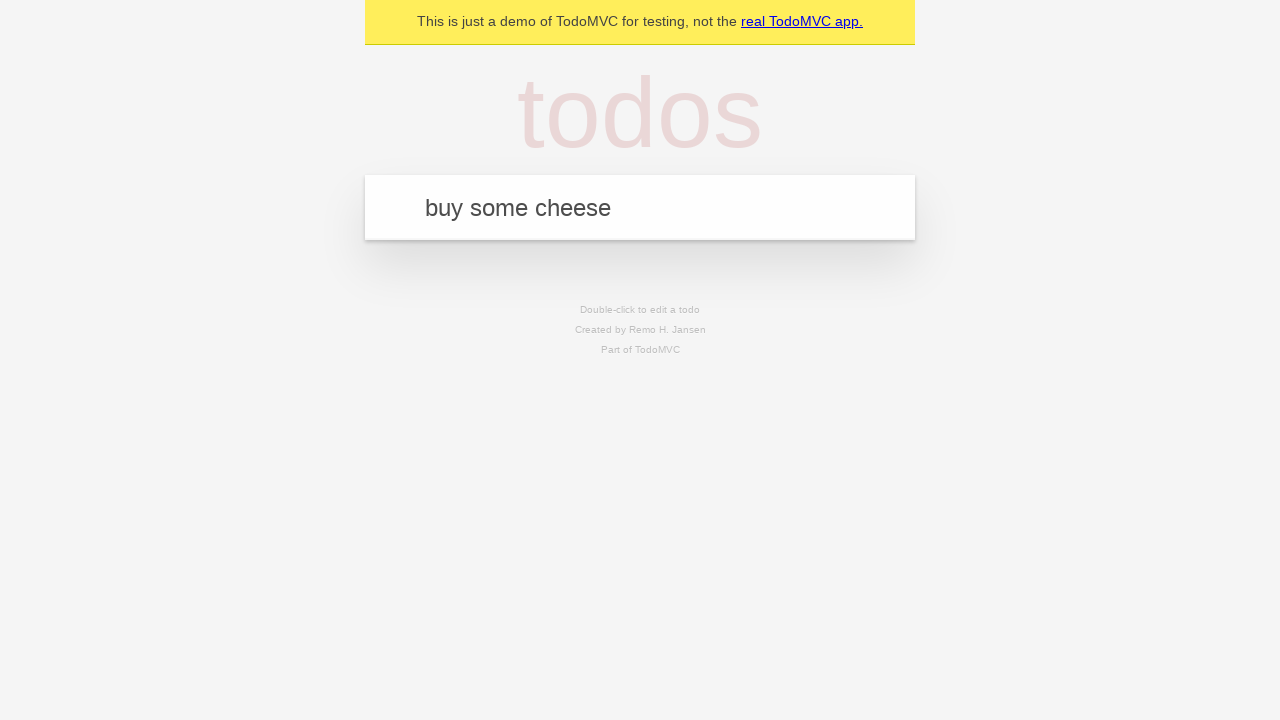

Pressed Enter to create first todo item on internal:attr=[placeholder="What needs to be done?"i]
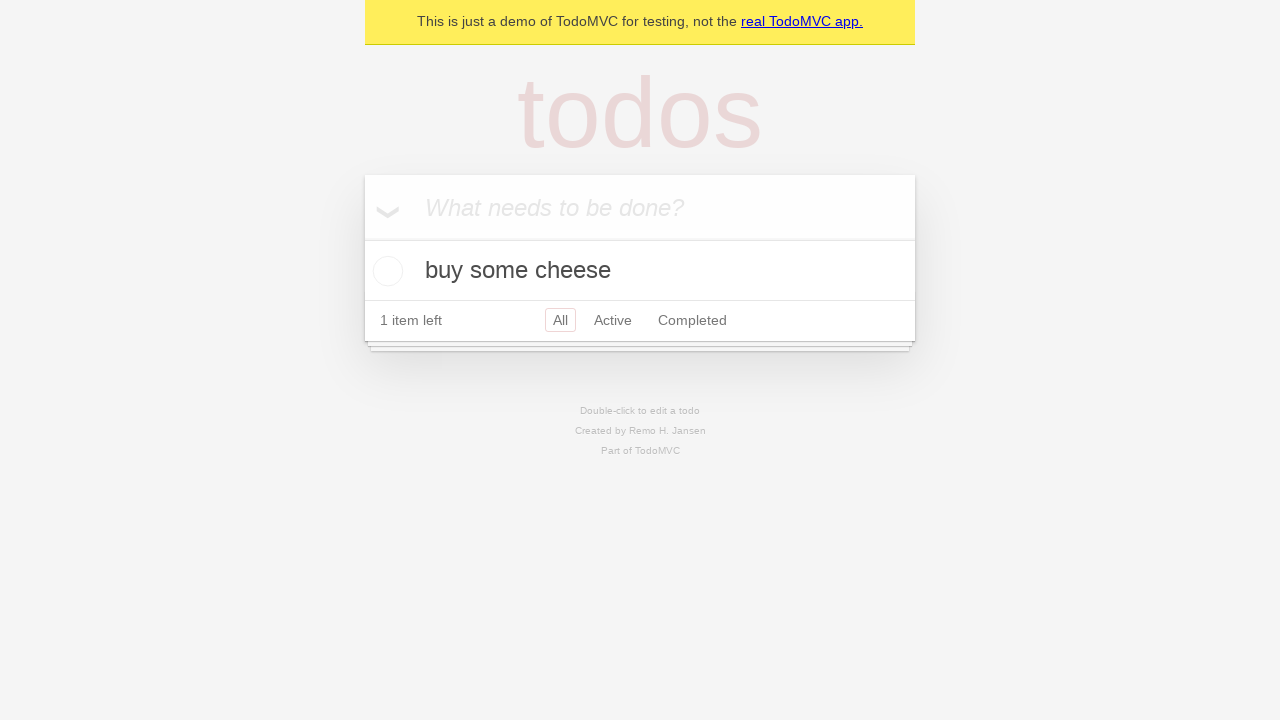

Todo counter element appeared
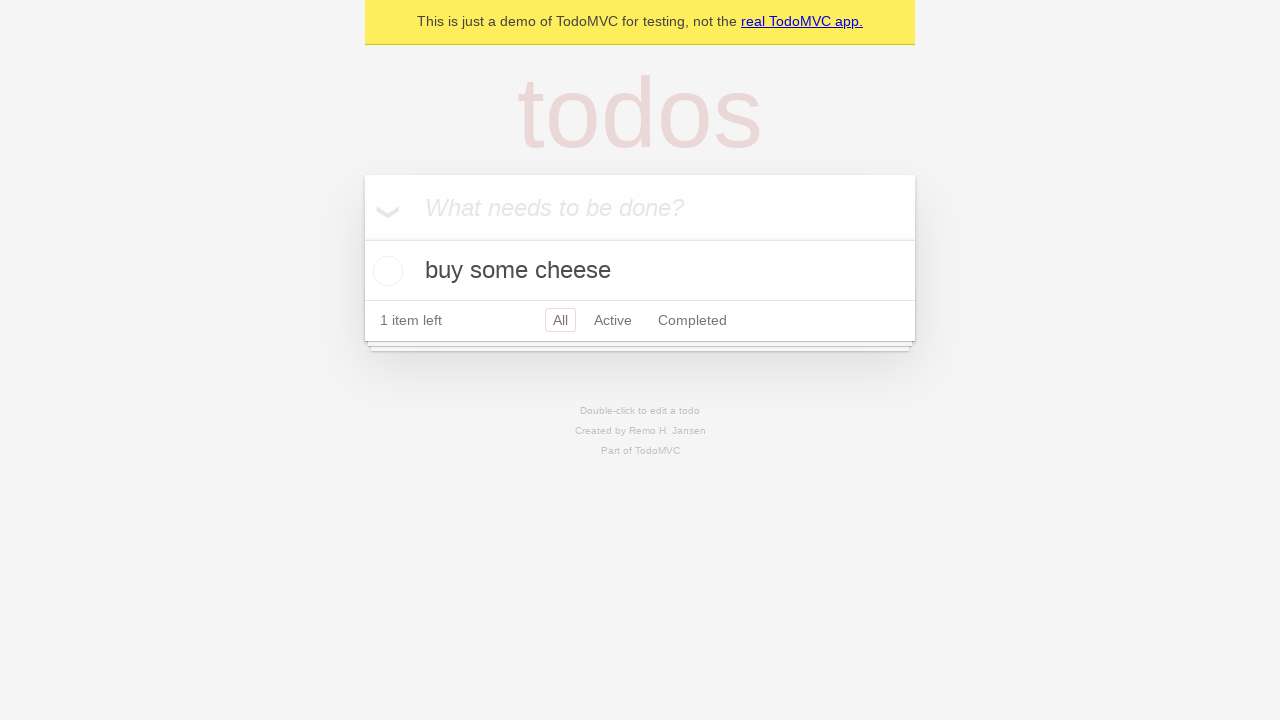

Filled second todo input with 'feed the cat' on internal:attr=[placeholder="What needs to be done?"i]
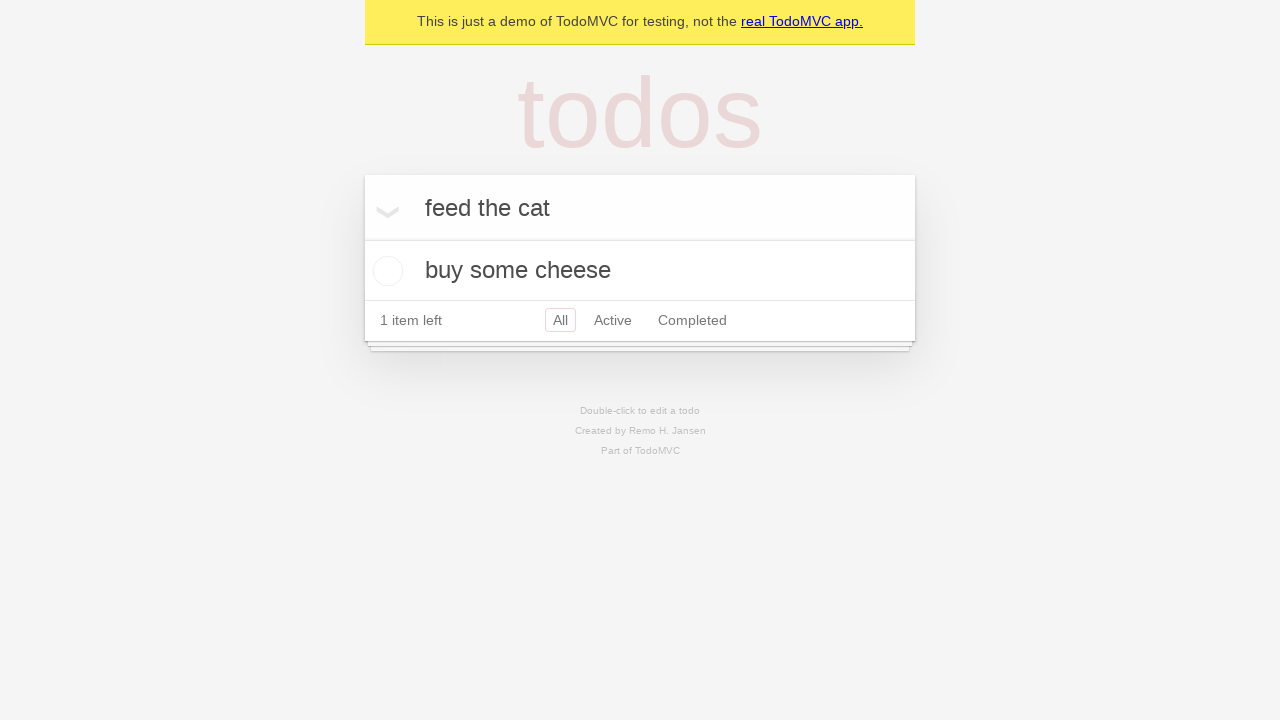

Pressed Enter to create second todo item on internal:attr=[placeholder="What needs to be done?"i]
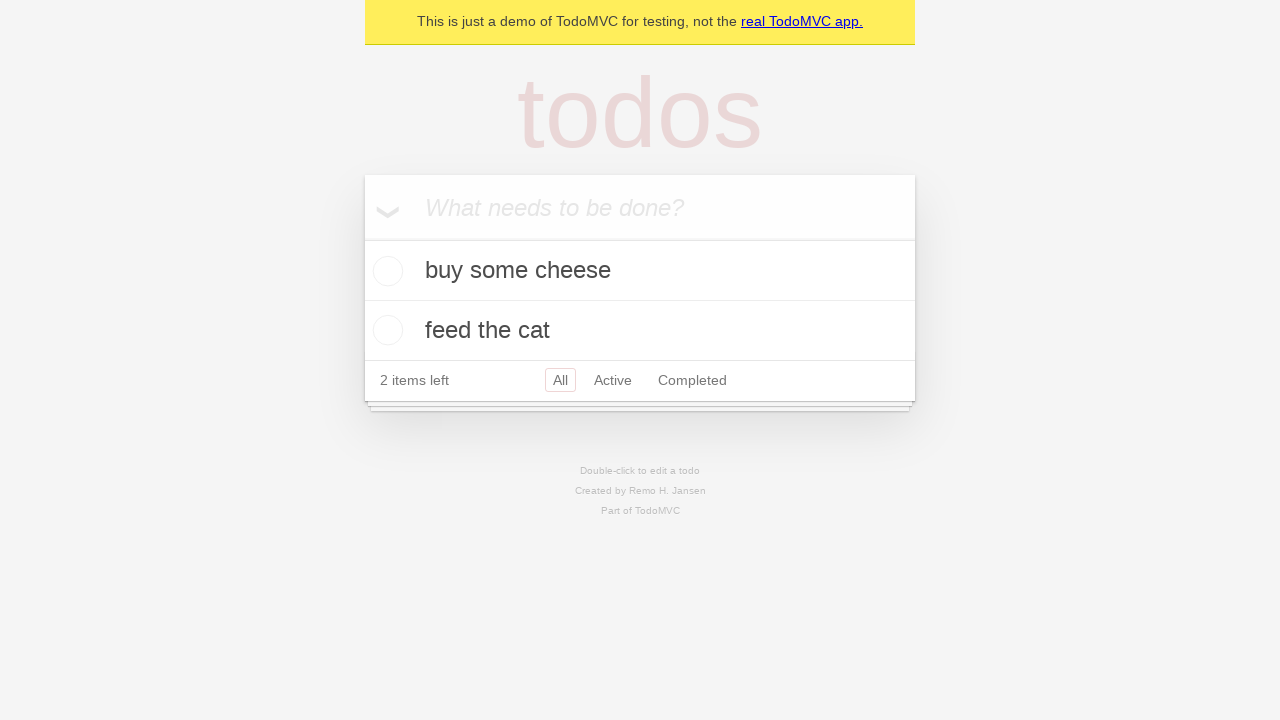

Todo counter updated to show 2 items
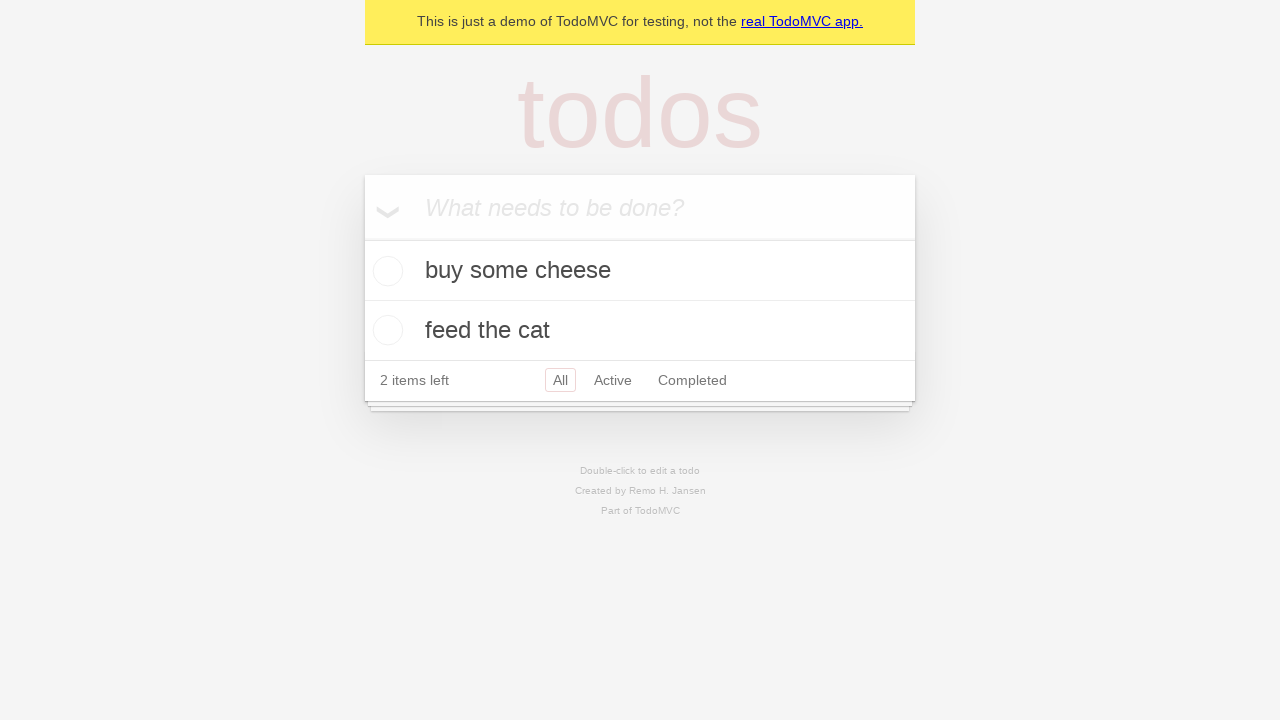

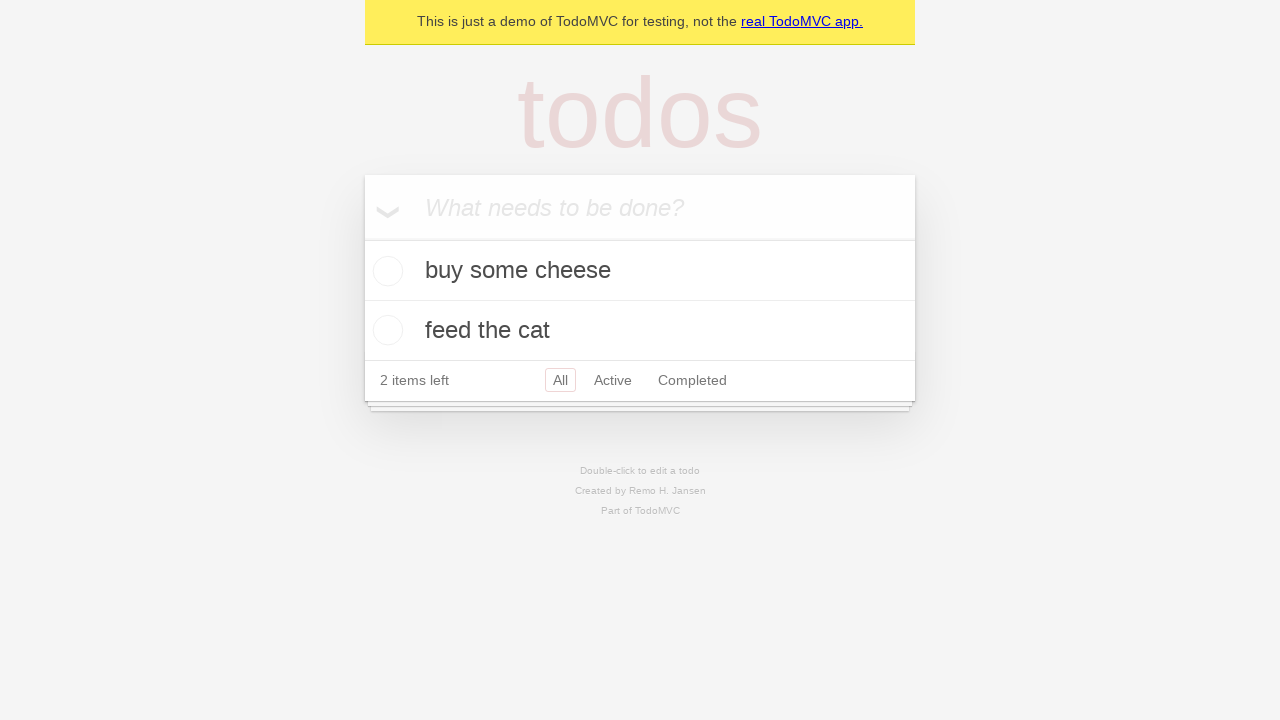